Tests contact form functionality by navigating to the contact page, filling in name and email fields, and checking radio button state

Starting URL: https://www.rameshsoft.com

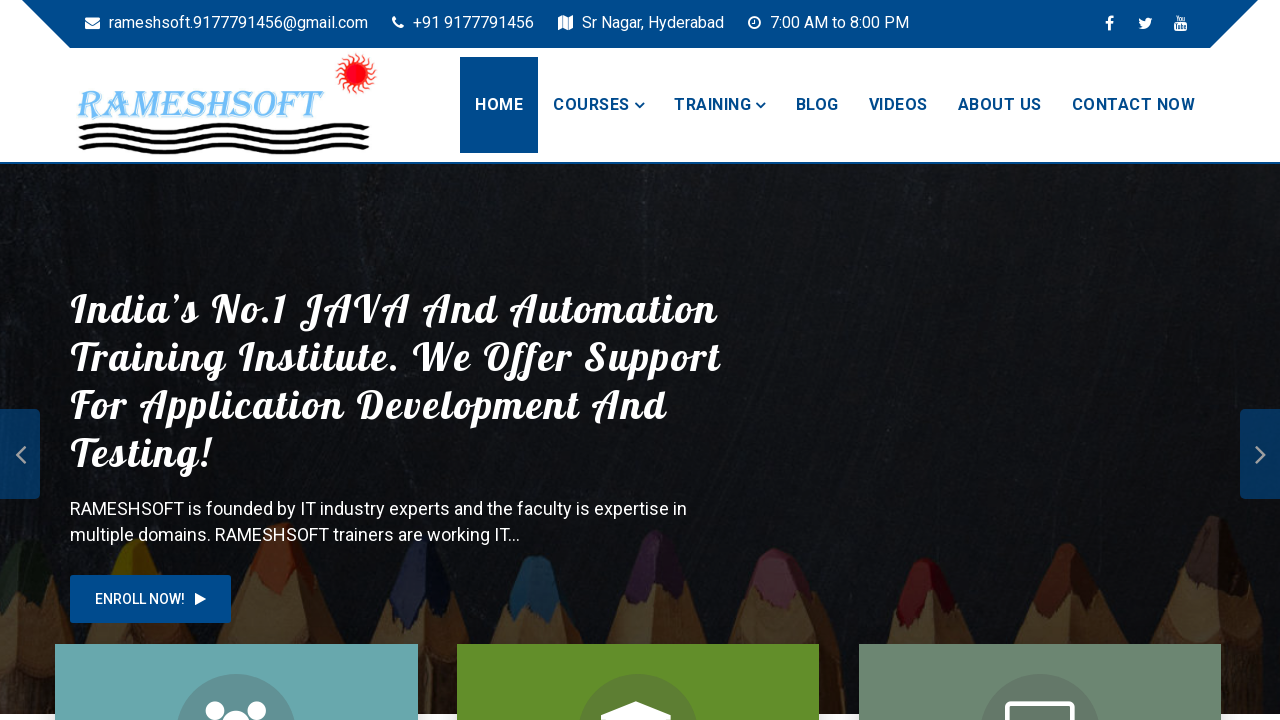

Clicked 'Contact Now' link to navigate to contact form at (1133, 105) on a:has-text('Contact Now')
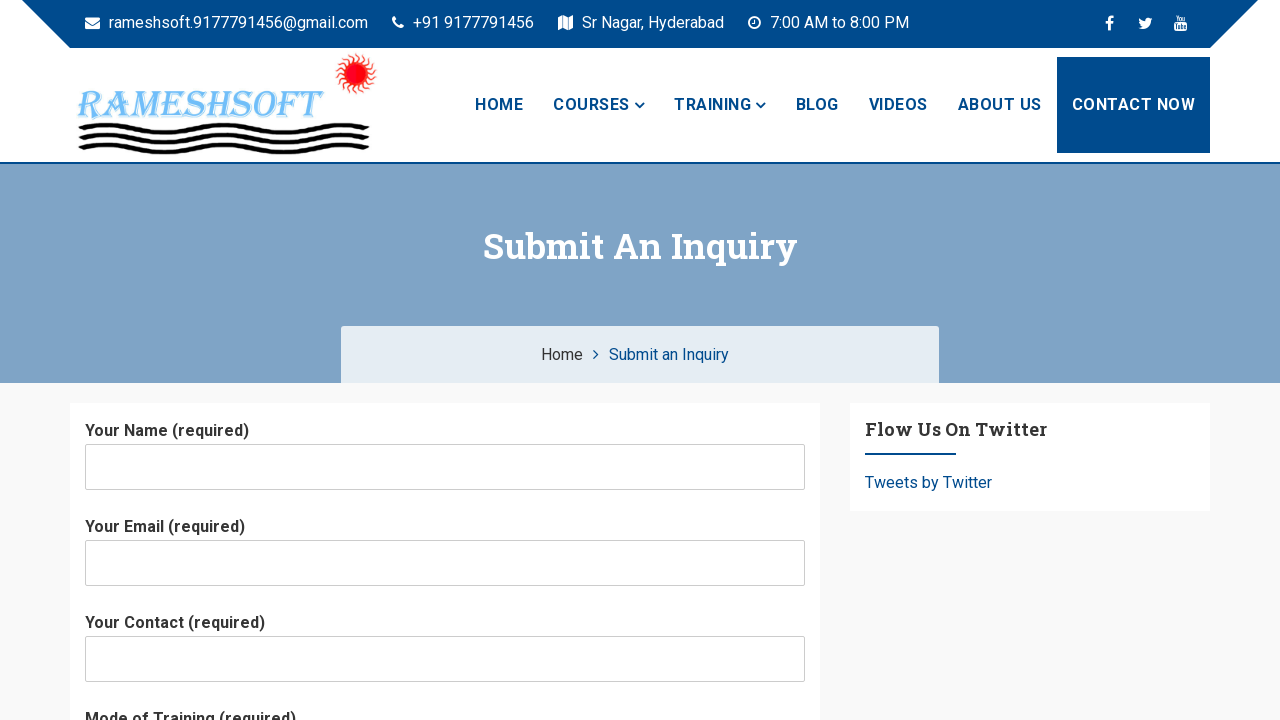

Located name input field
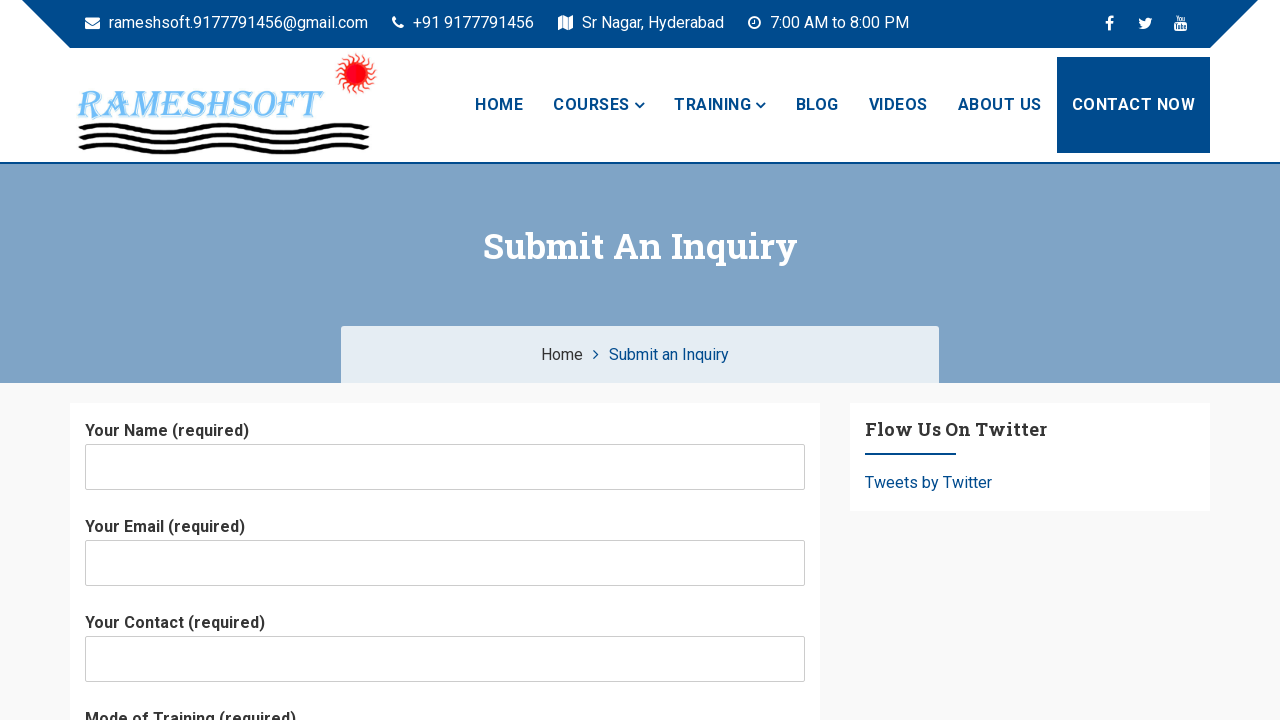

Filled name field with 'karthik' on input[name='your-name']
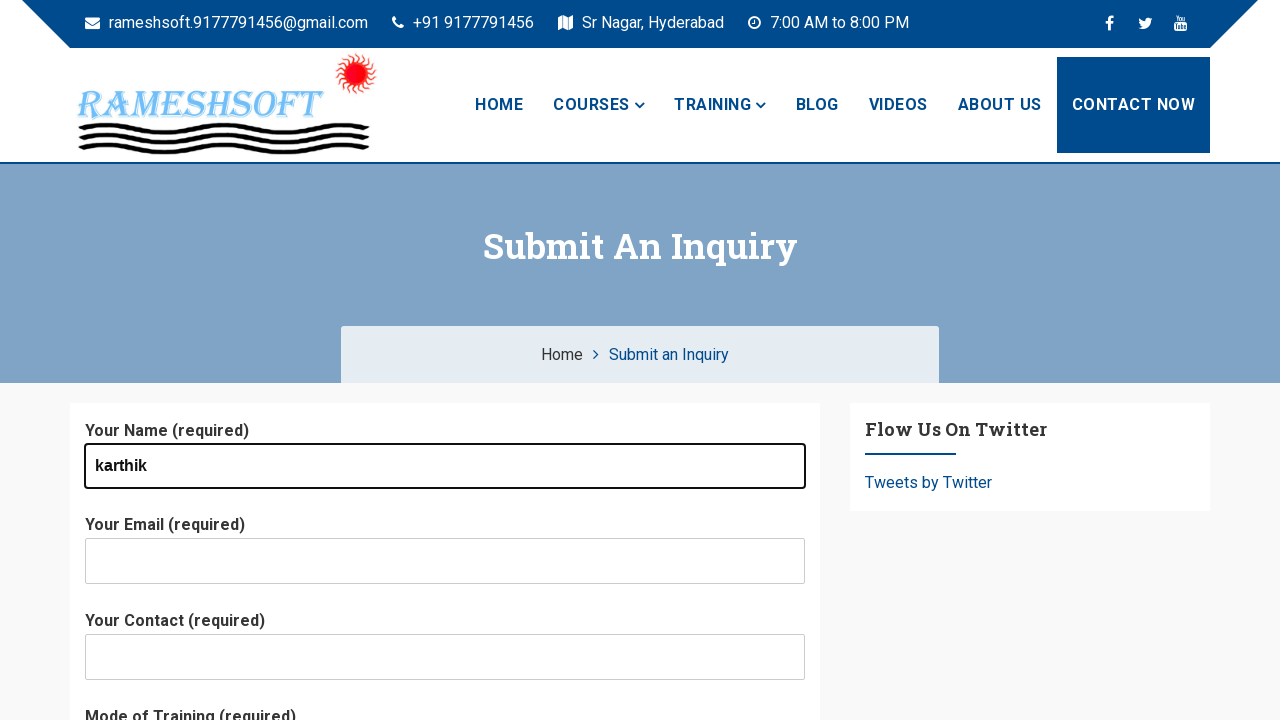

Filled email field with 'karthik@gmail.com' on input[name='your-email']
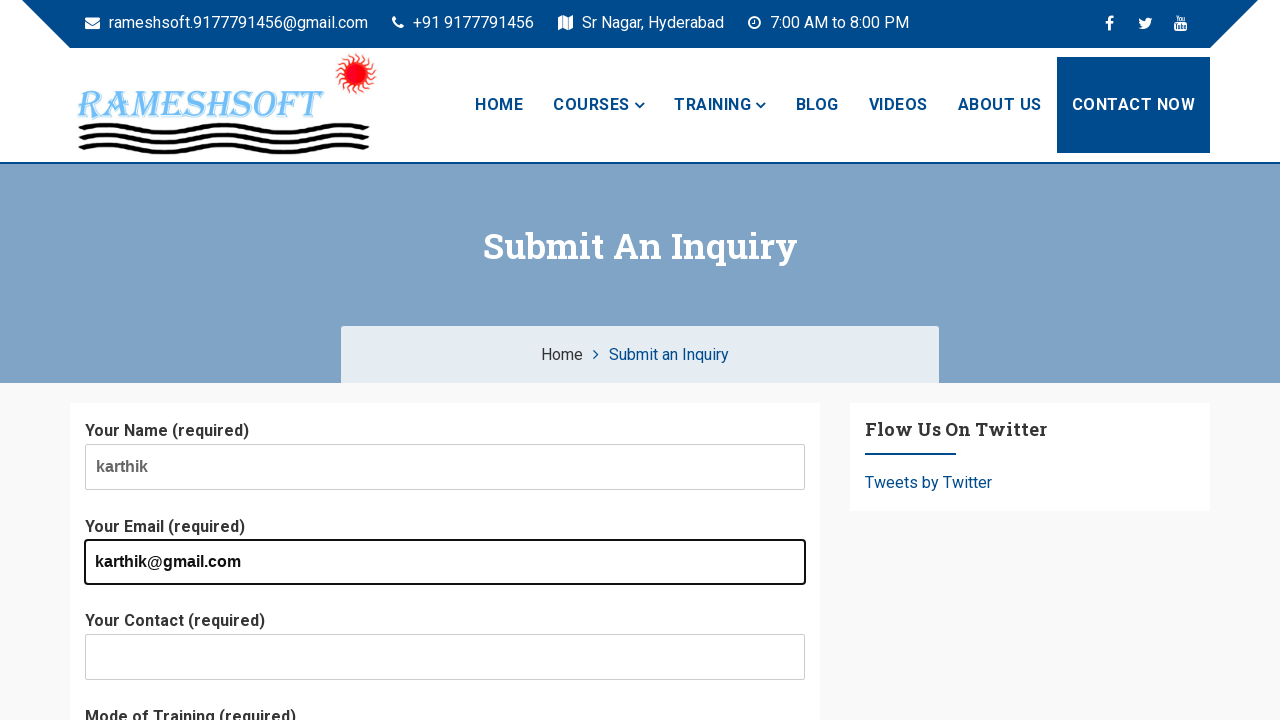

Located Offline radio button
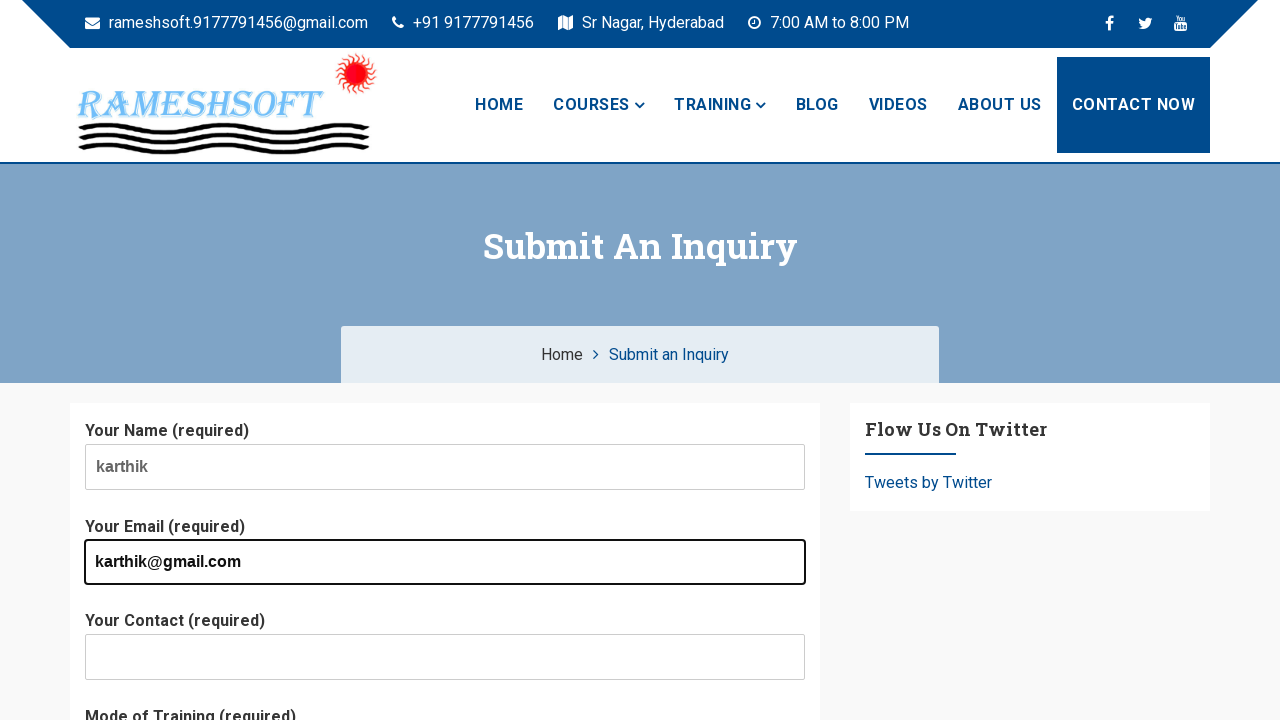

Checked Offline radio button state: False
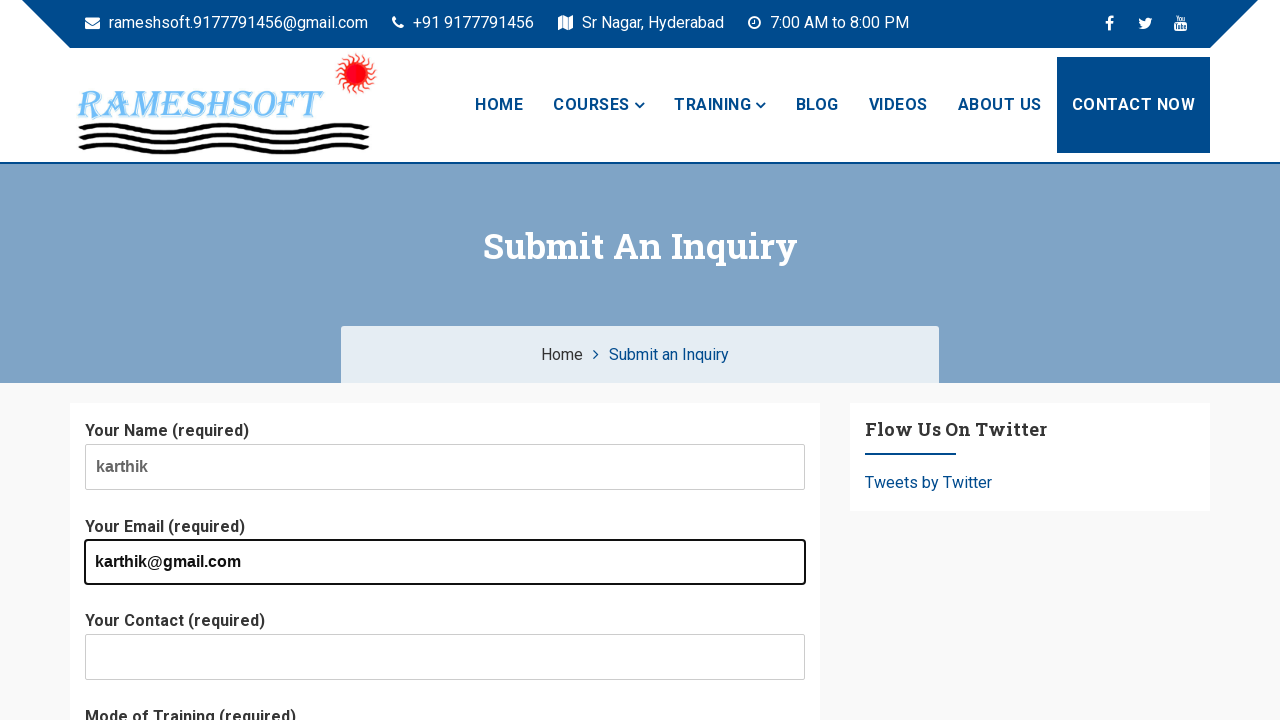

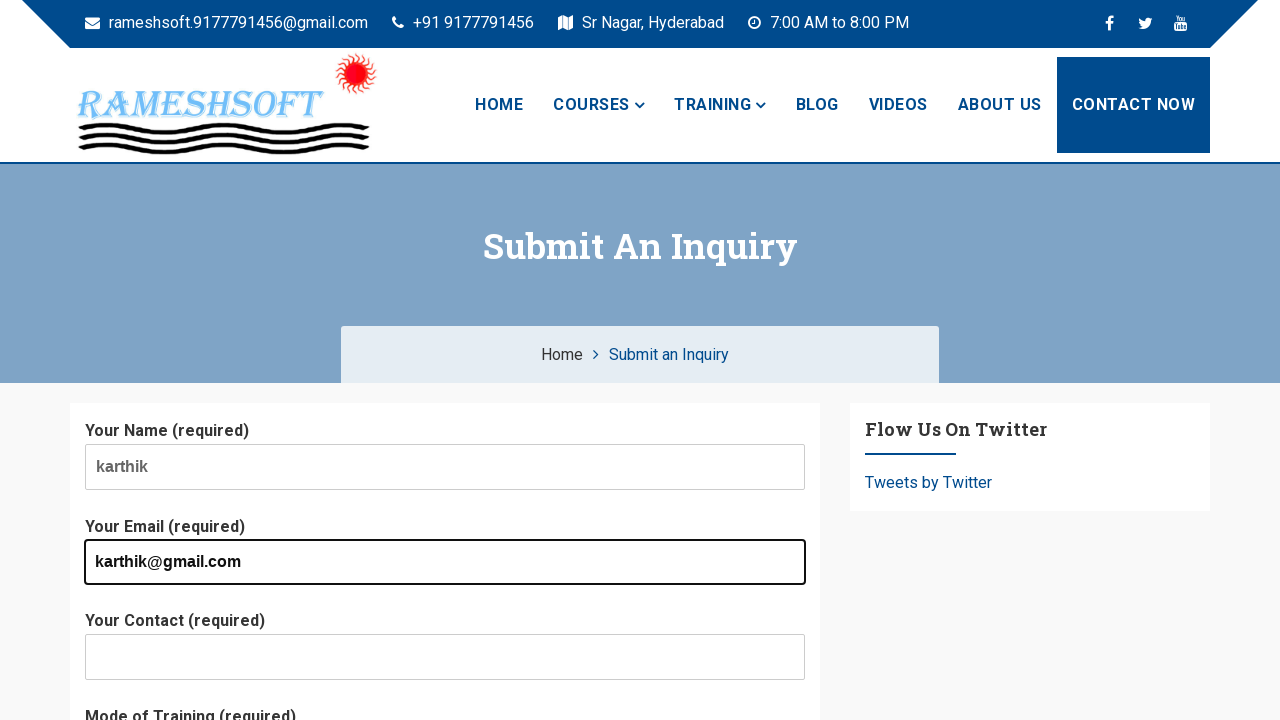